Tests drag and drop functionality on the jQuery UI droppable demo page by dragging an element and dropping it onto a target area within an iframe

Starting URL: http://jqueryui.com/droppable/

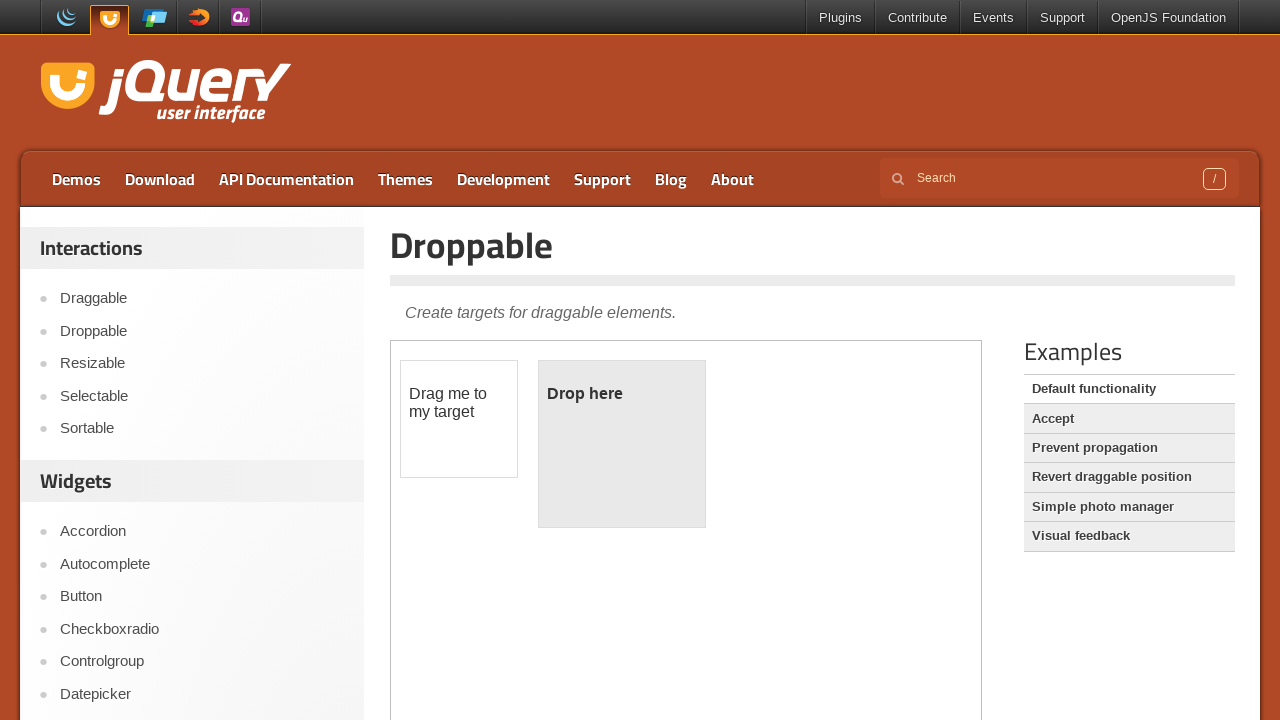

Located the iframe containing drag and drop elements
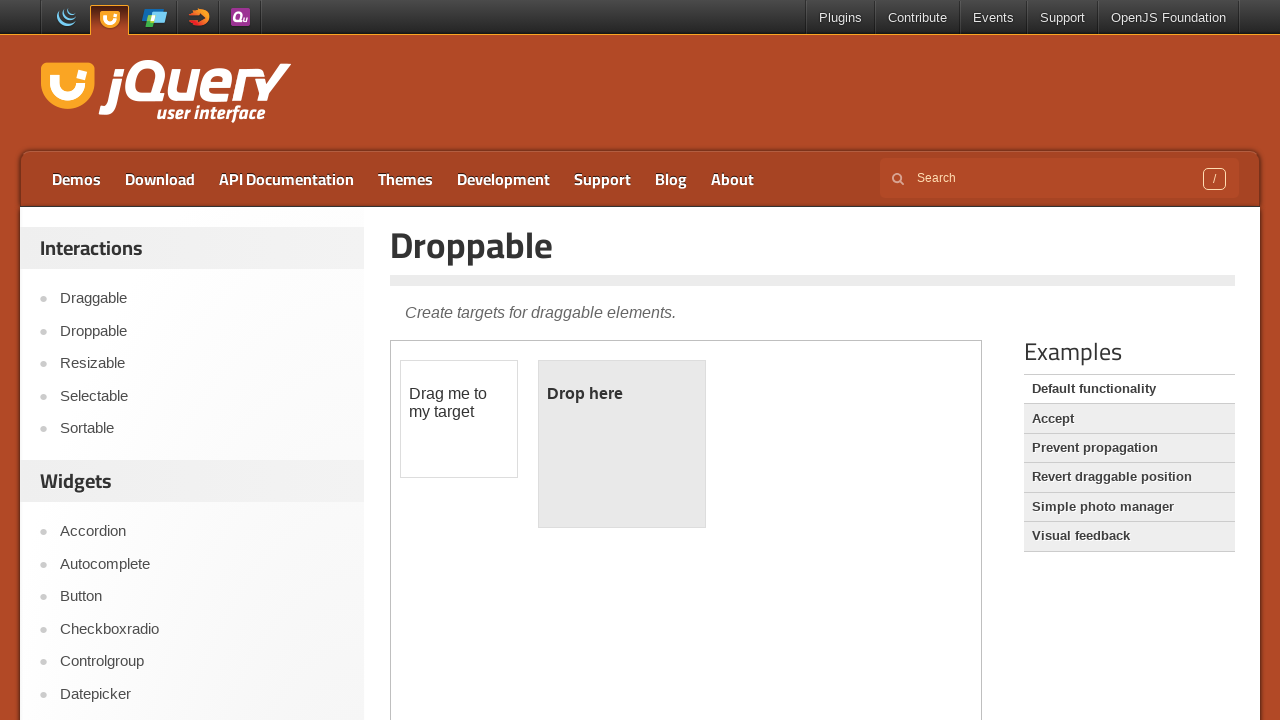

Located the draggable element with ID 'draggable'
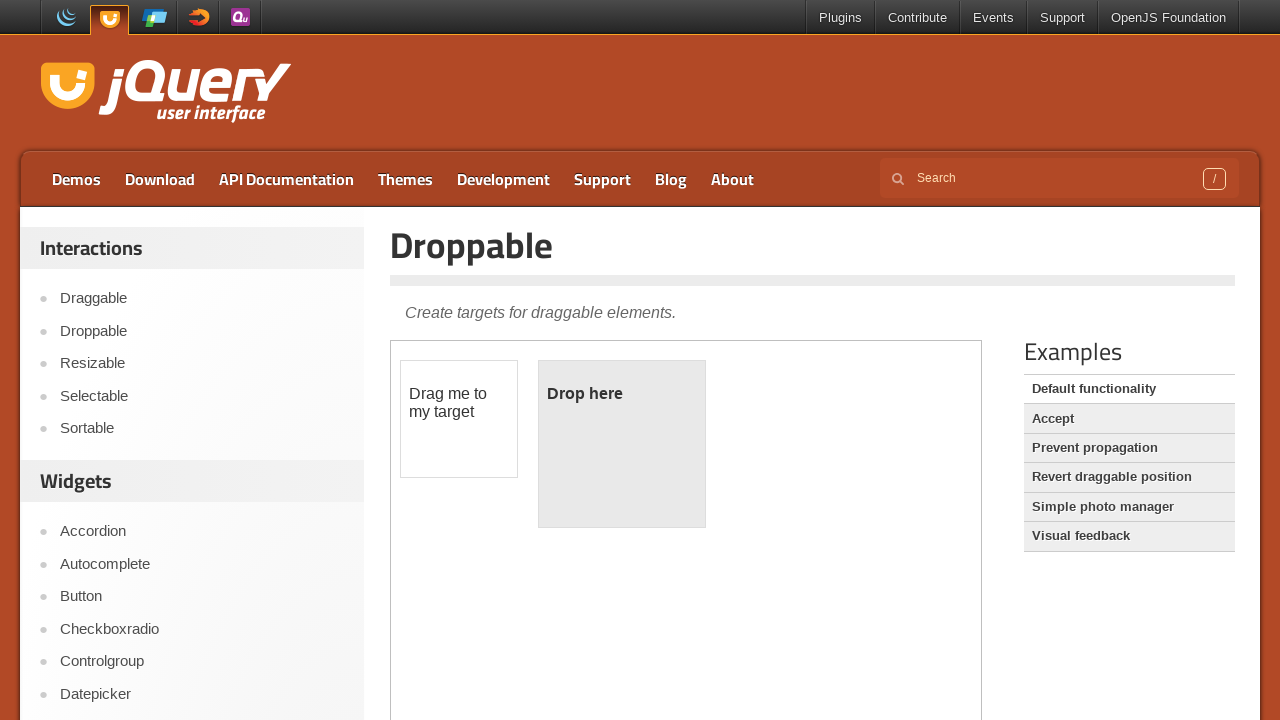

Located the droppable target element with ID 'droppable'
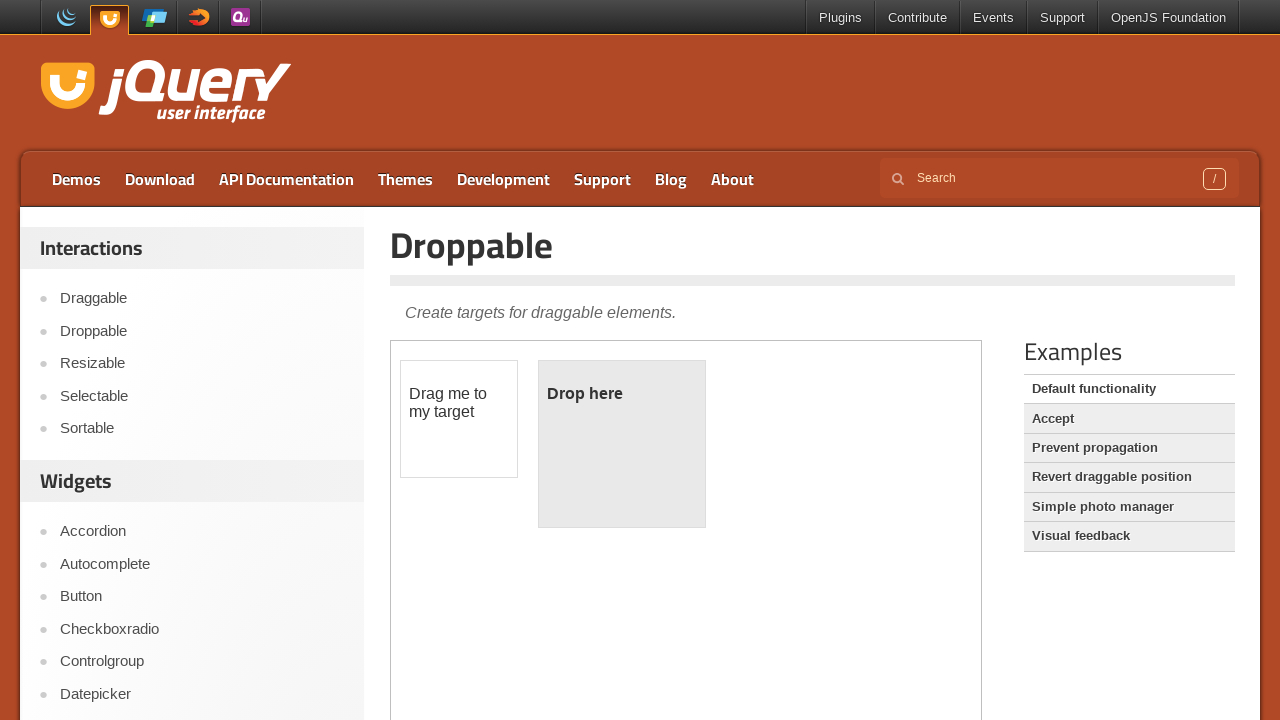

Dragged the draggable element onto the droppable target area at (622, 444)
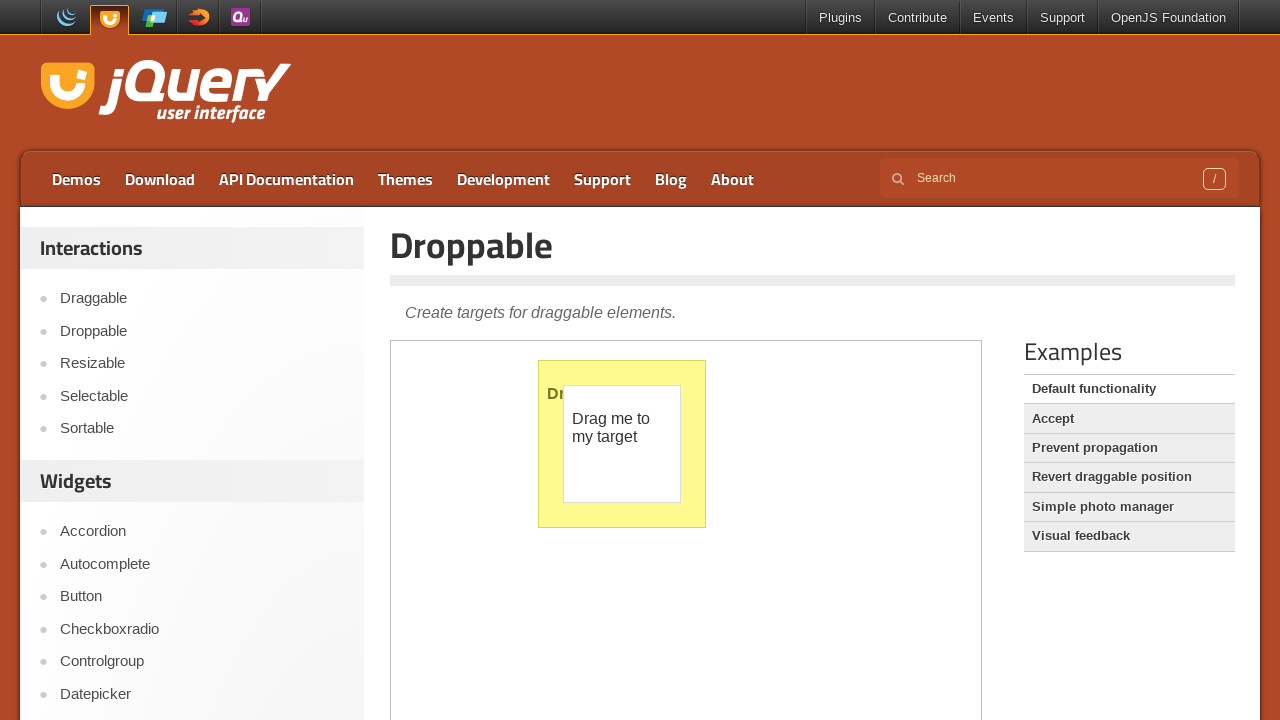

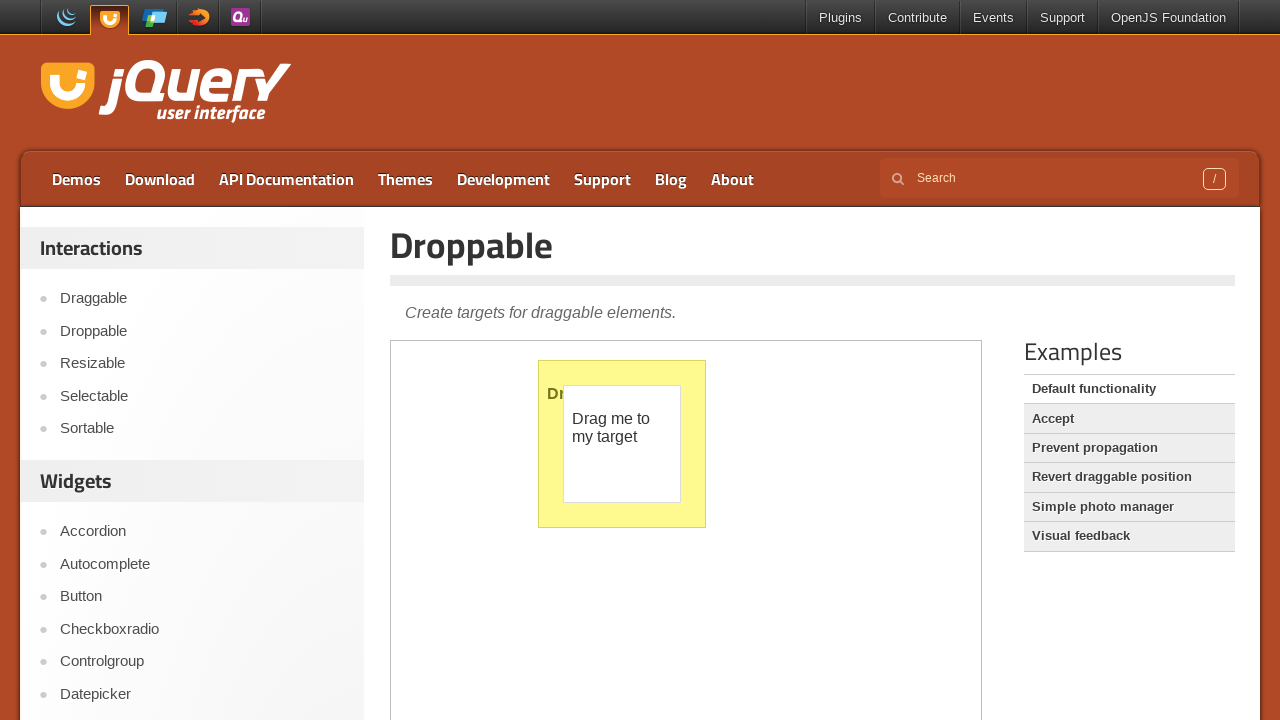